Tests JavaScript alert handling by clicking buttons to trigger three types of alerts (simple alert, confirm box, and prompt box), then interacting with each by accepting, dismissing, or entering text.

Starting URL: https://the-internet.herokuapp.com/javascript_alerts

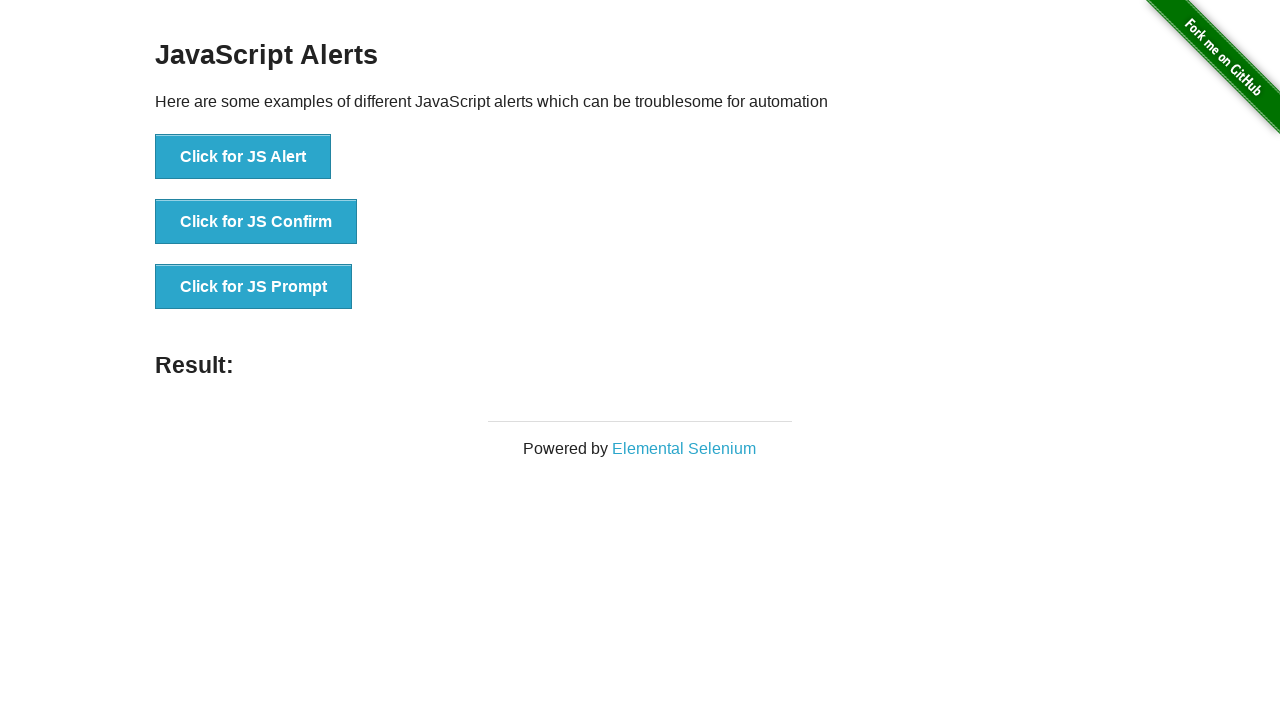

Clicked first alert button at (243, 157) on xpath=//*[@id='content']/div/ul/li[1]/button
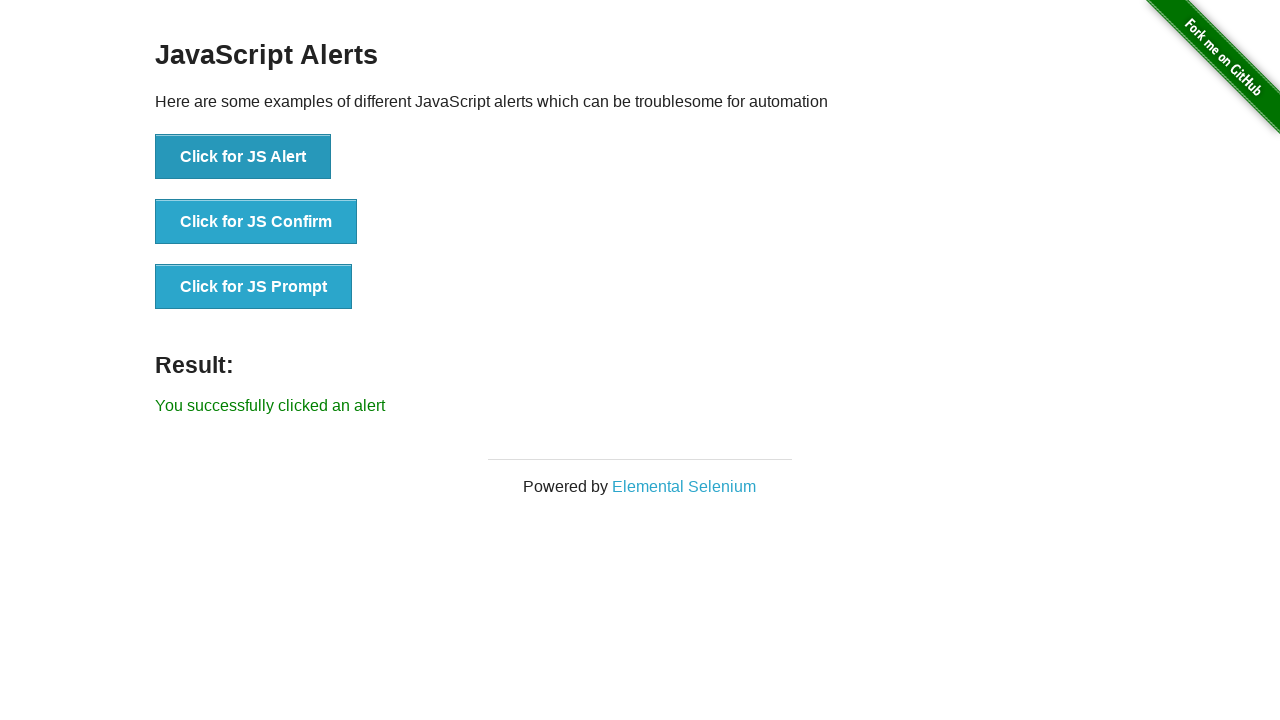

Set up dialog handler to accept alerts
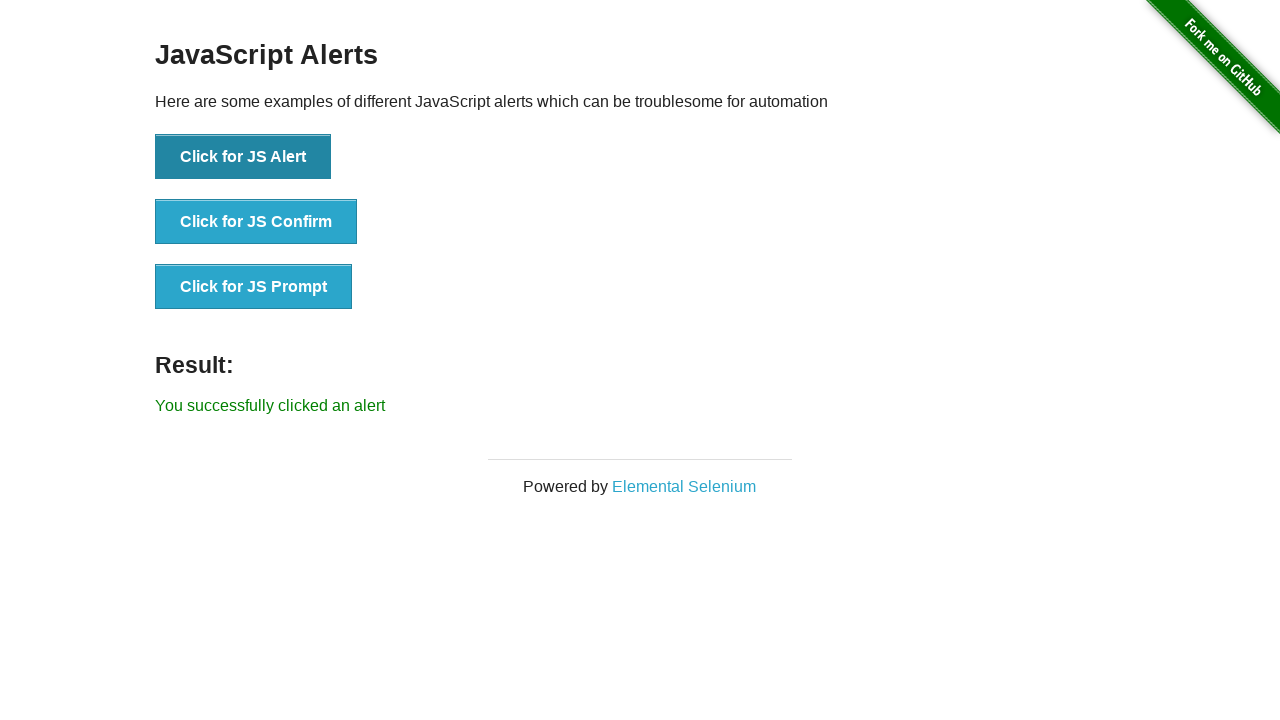

Configured one-time dialog handler for simple alert
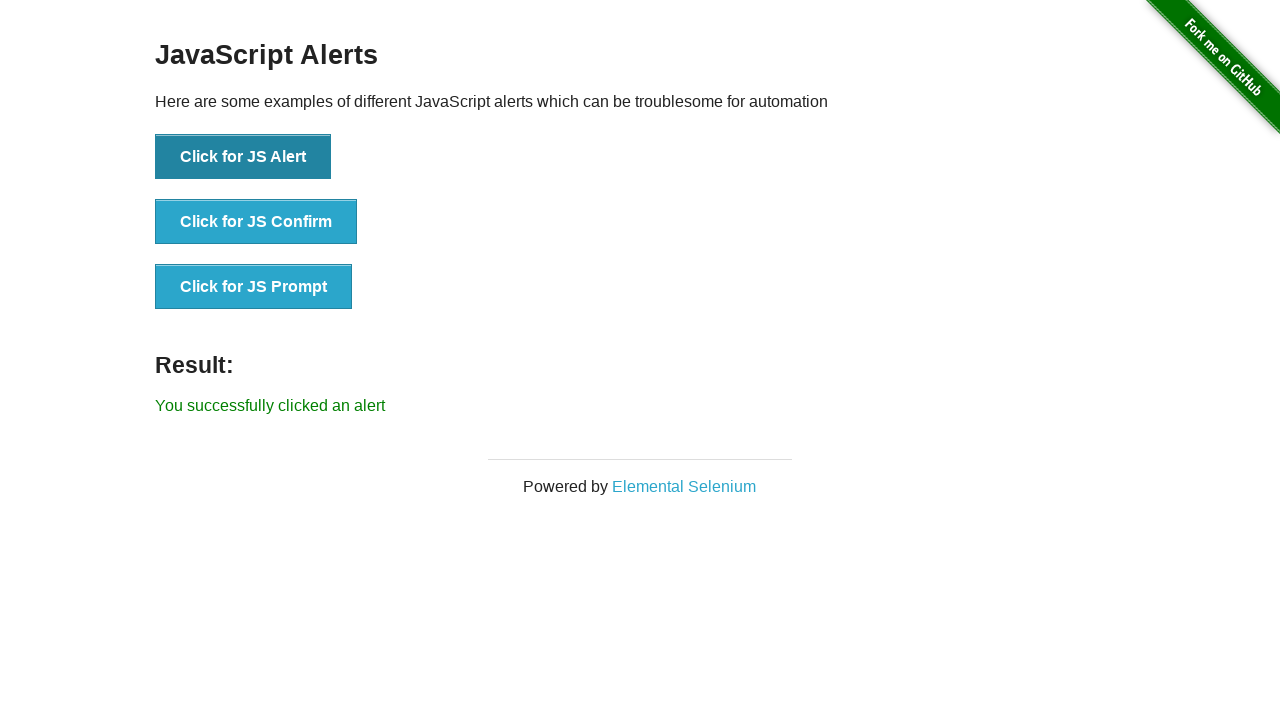

Clicked 'Click for JS Alert' button to trigger simple alert at (243, 157) on xpath=//button[text()='Click for JS Alert']
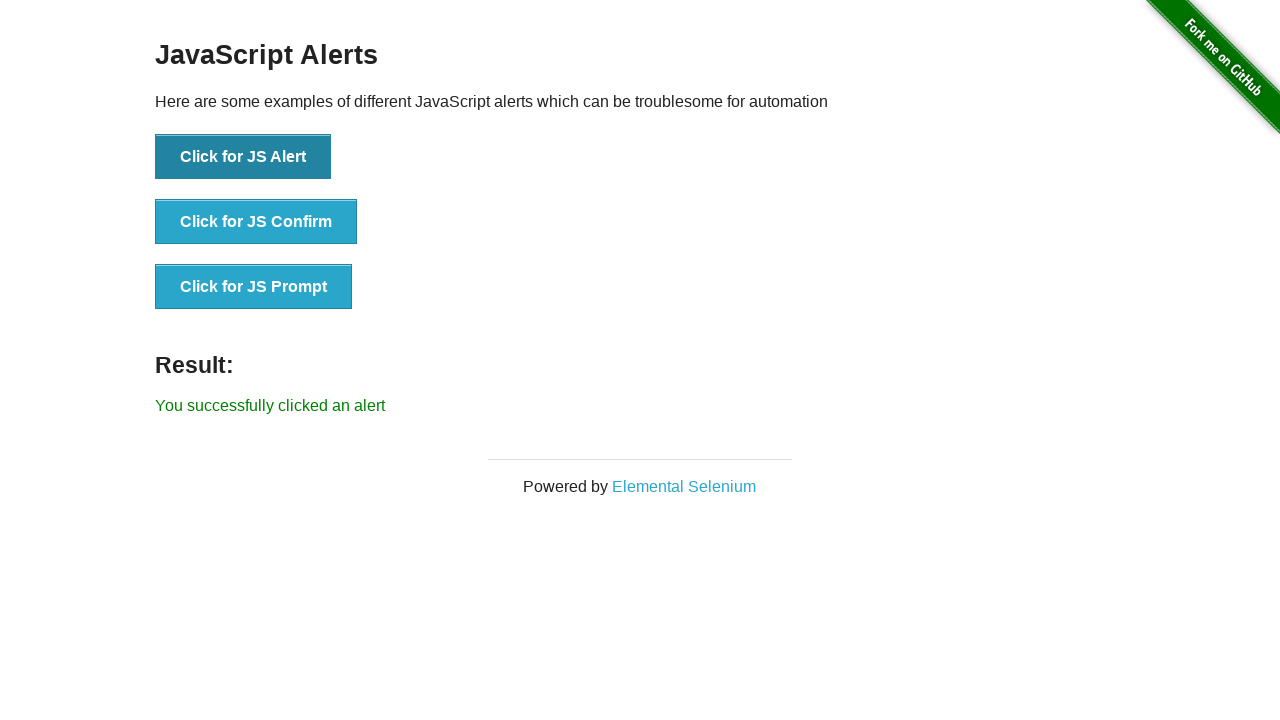

Simple alert result appeared
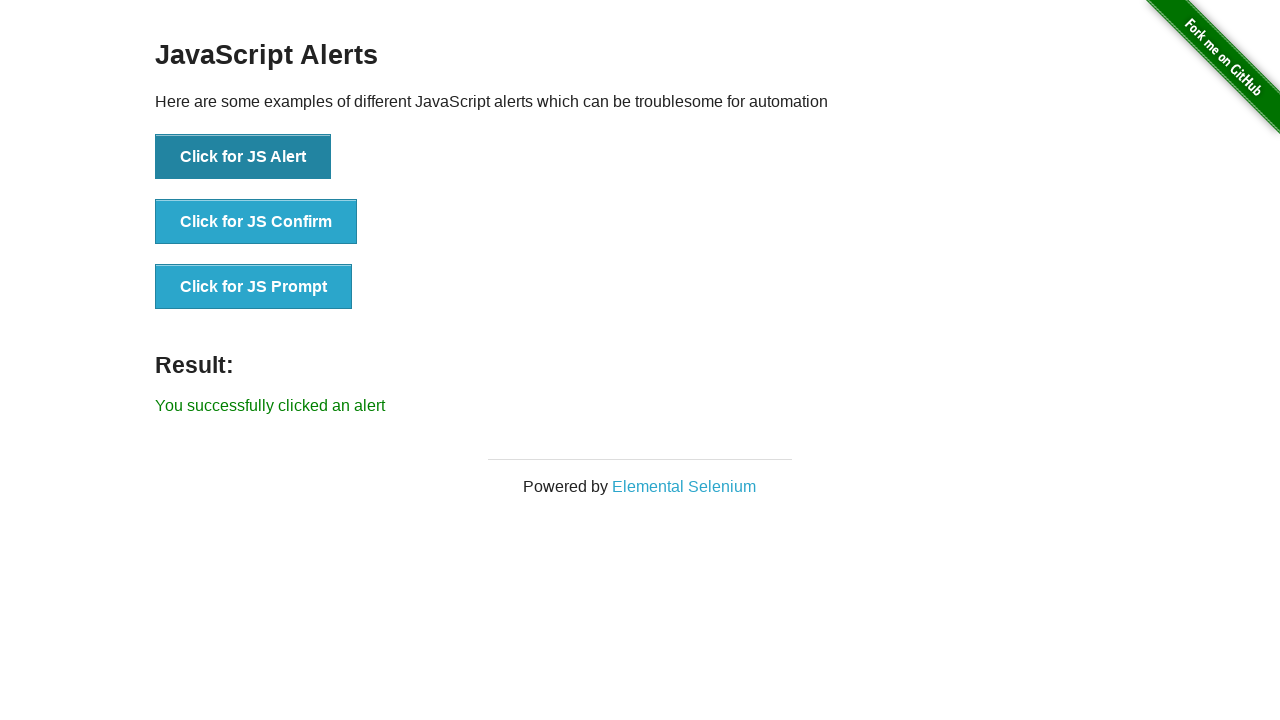

Configured one-time dialog handler to dismiss confirm box
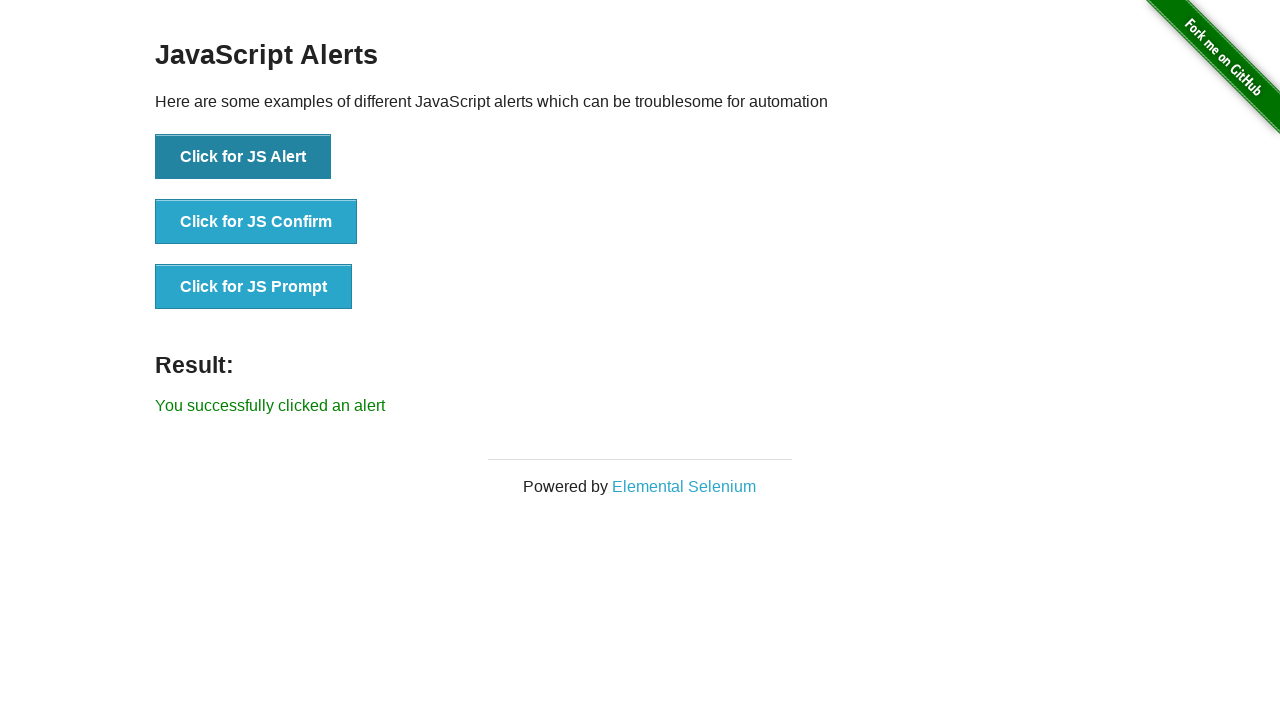

Clicked 'Click for JS Confirm' button to trigger confirm dialog at (256, 222) on xpath=//button[text()='Click for JS Confirm']
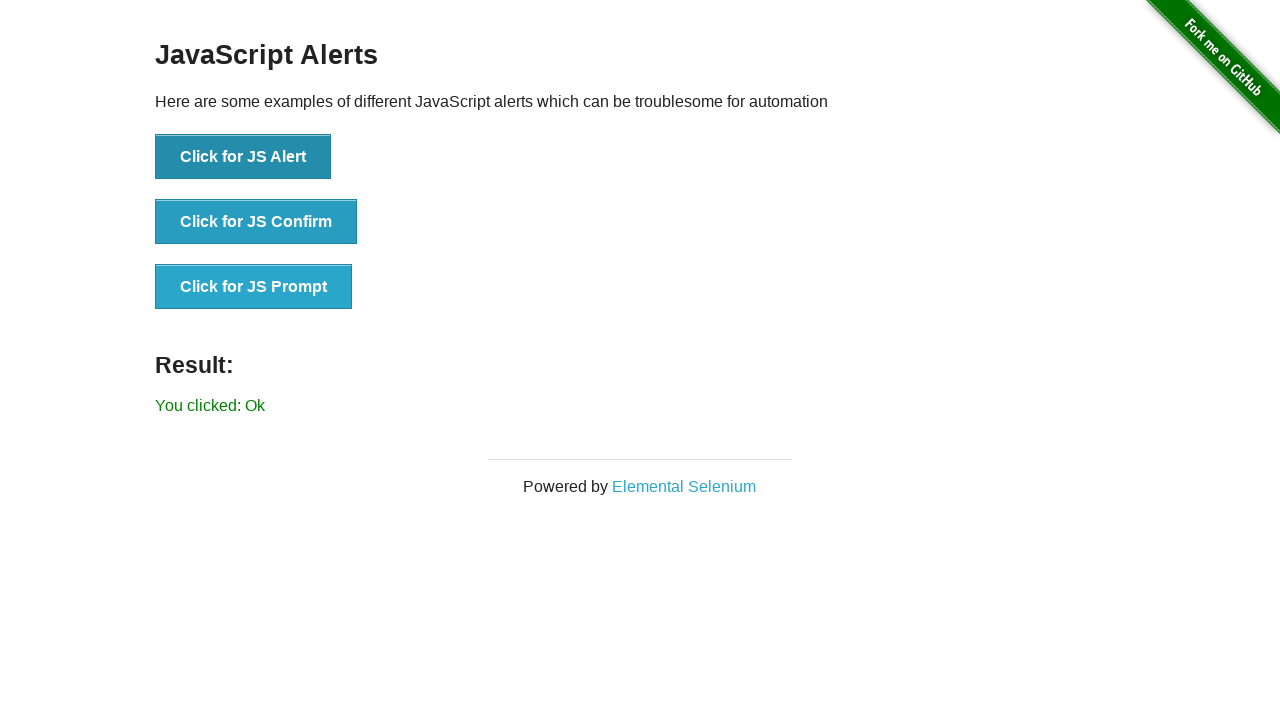

Waited 500ms for confirm result to update
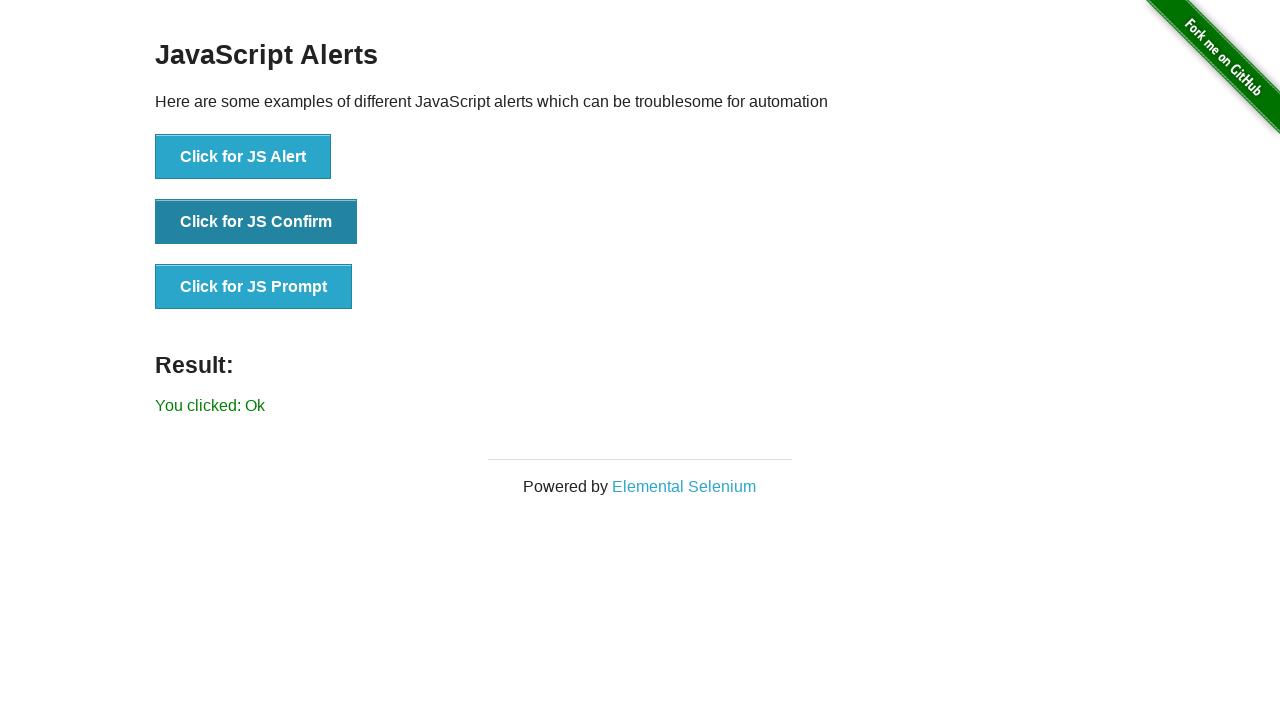

Configured one-time dialog handler to accept prompt with text input
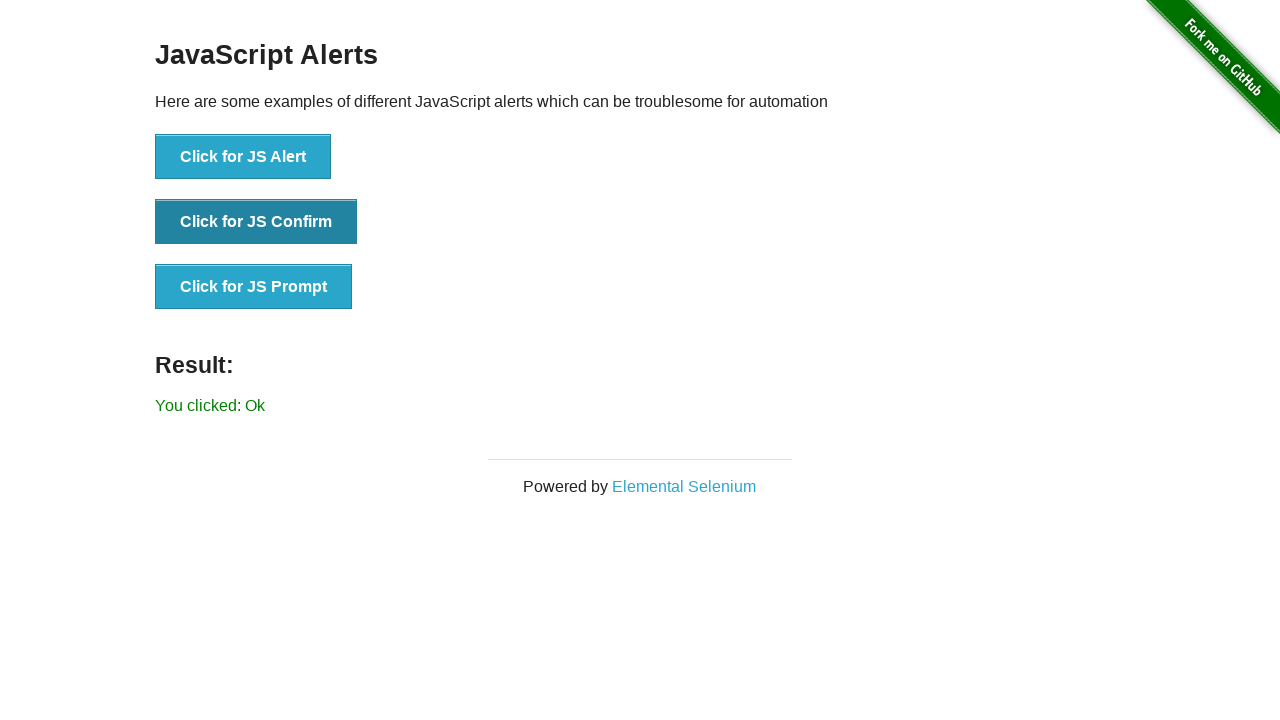

Clicked 'Click for JS Prompt' button to trigger prompt dialog at (254, 287) on xpath=//button[text()='Click for JS Prompt']
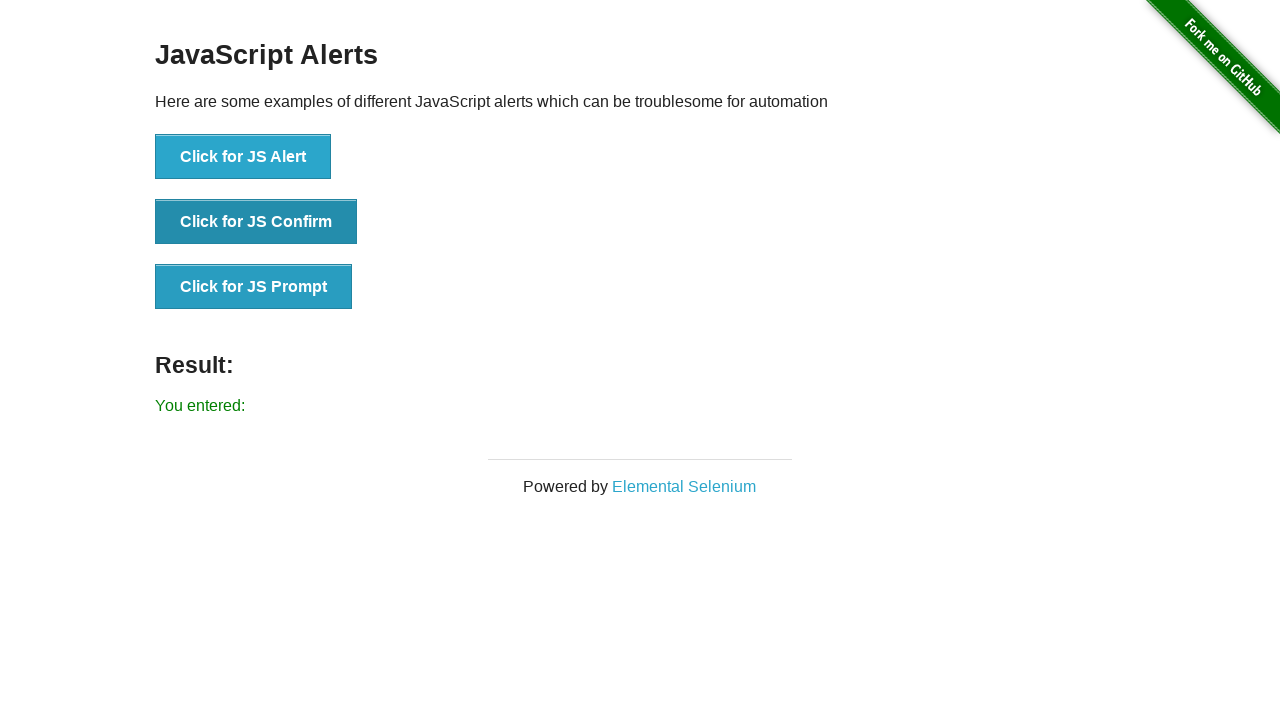

Prompt result appeared displaying entered text 'Snehal Solanki'
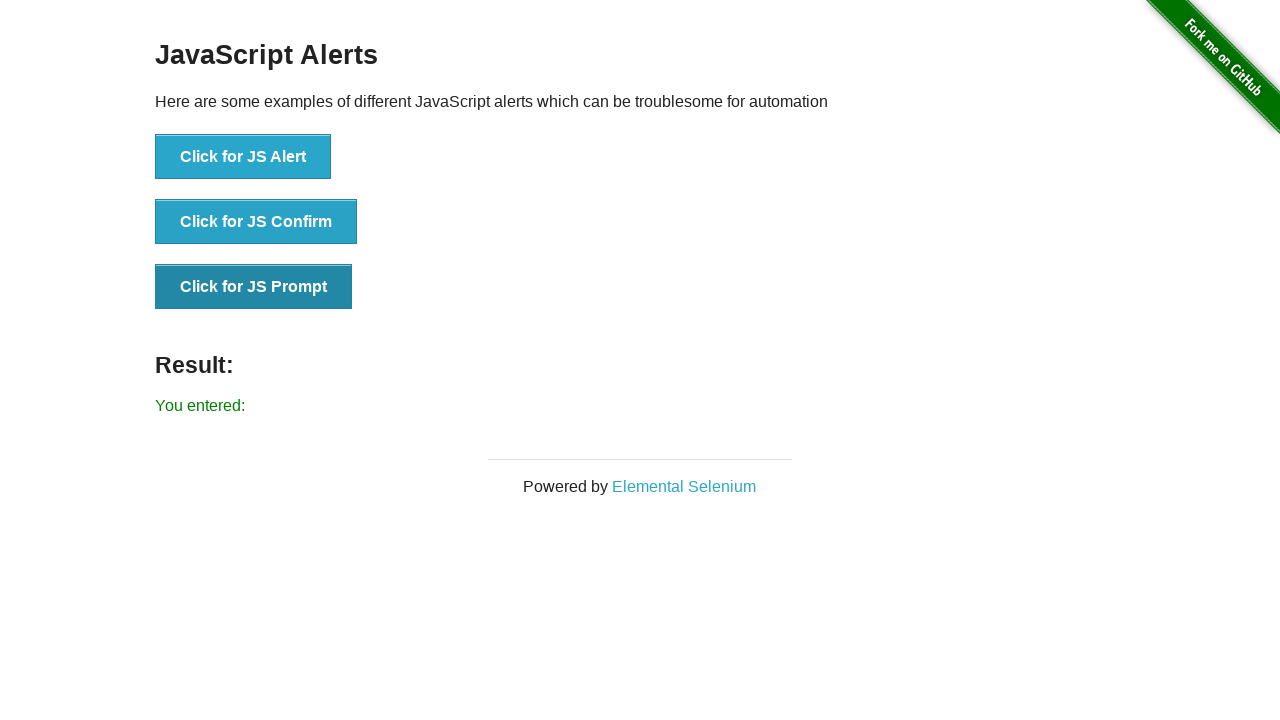

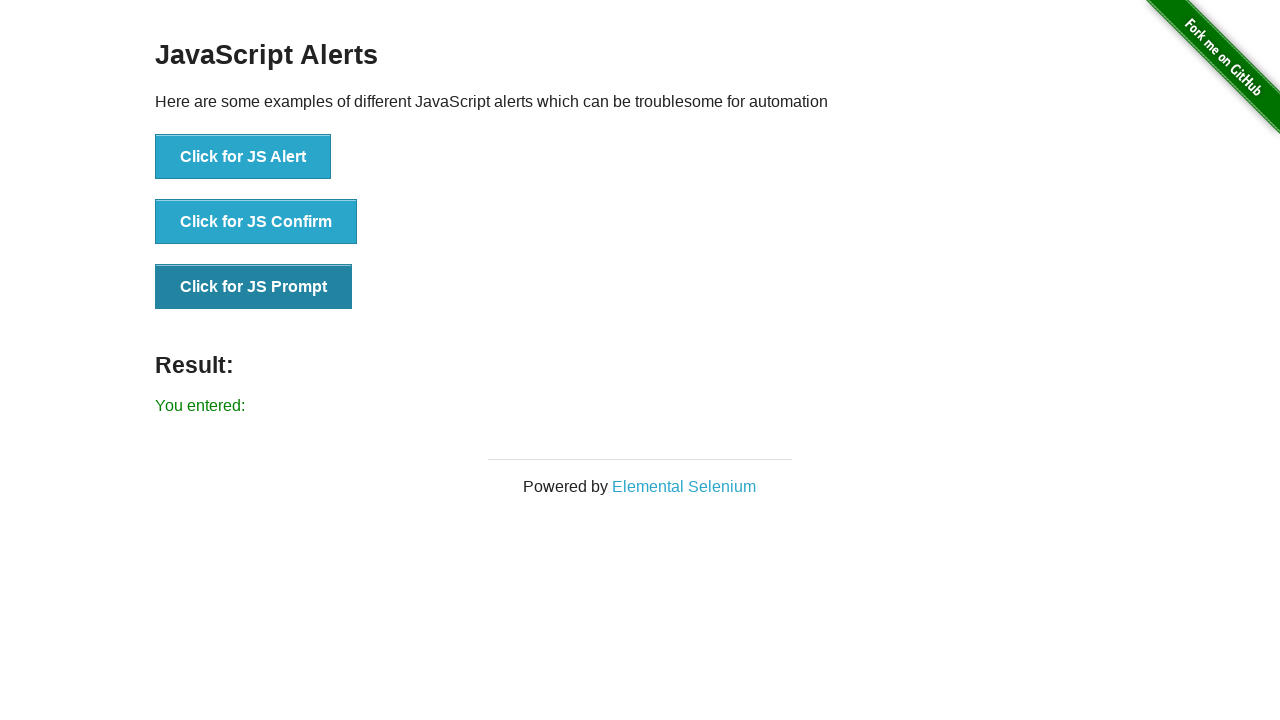